Solves a mathematical captcha by calculating a formula based on a value from the page, then fills the answer and submits the form with checkbox selections

Starting URL: https://suninjuly.github.io/math.html

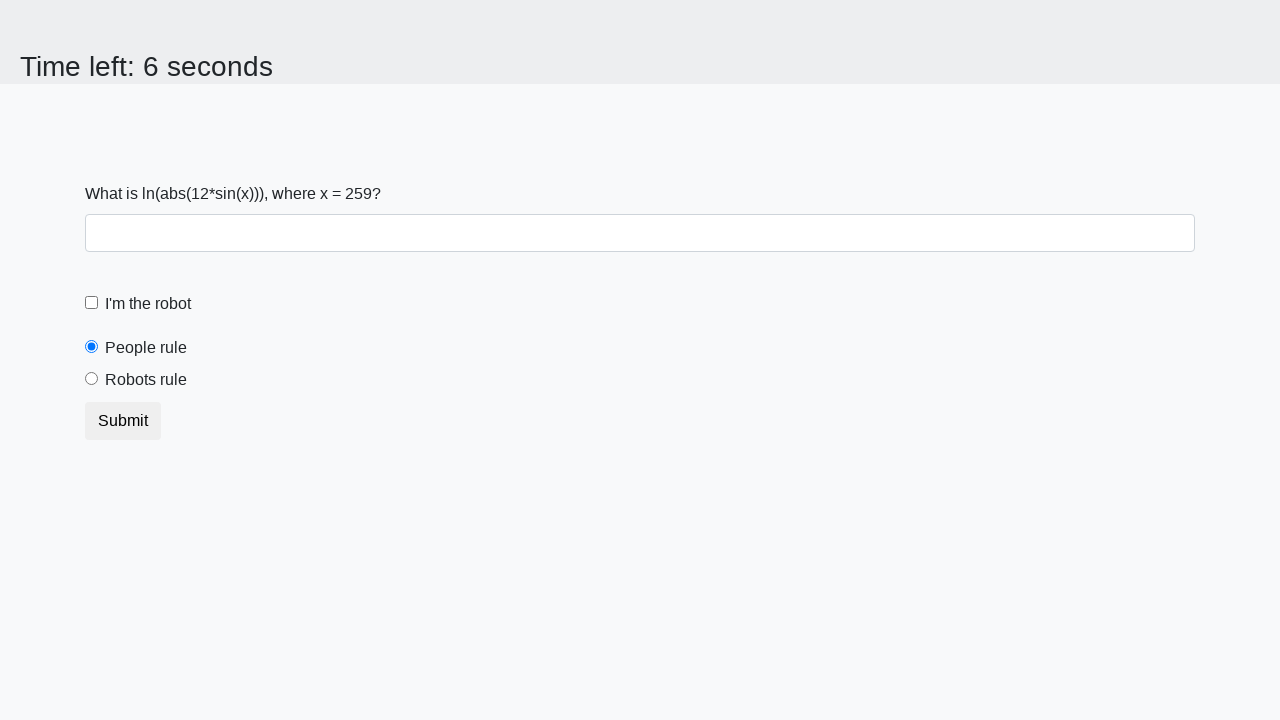

Located the input_value element on the page
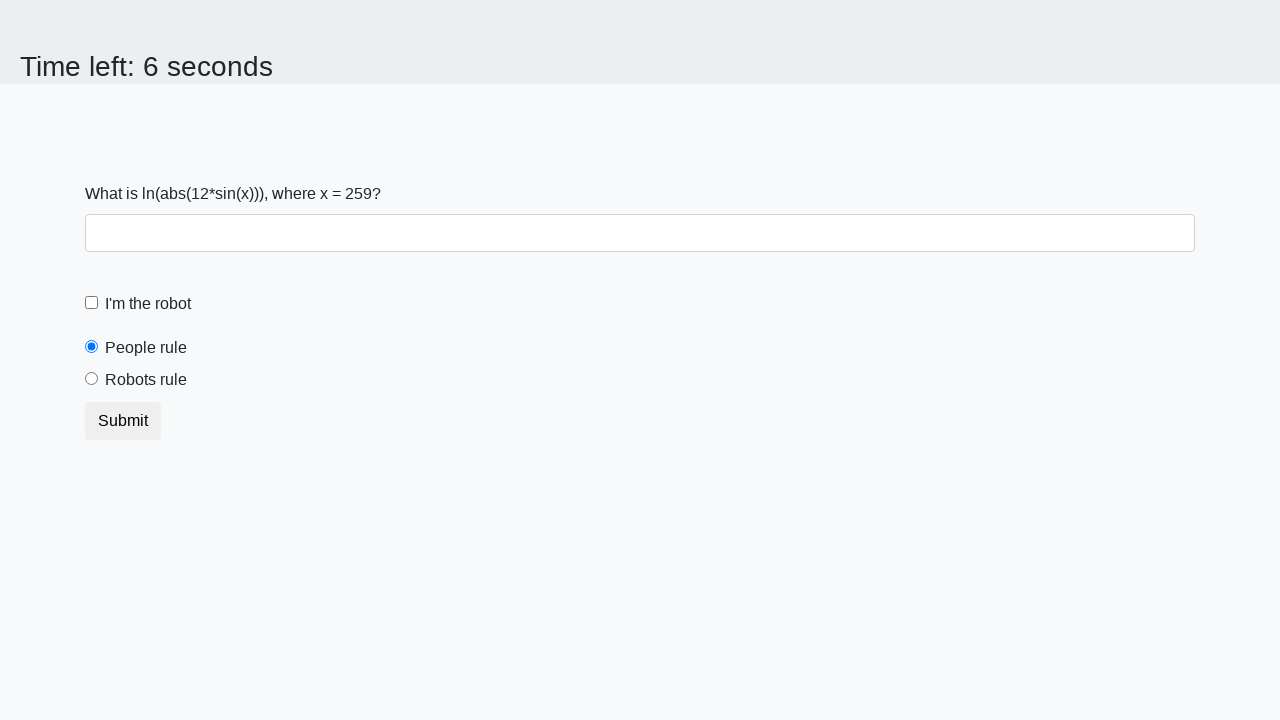

Retrieved x_value from input_value element: 259
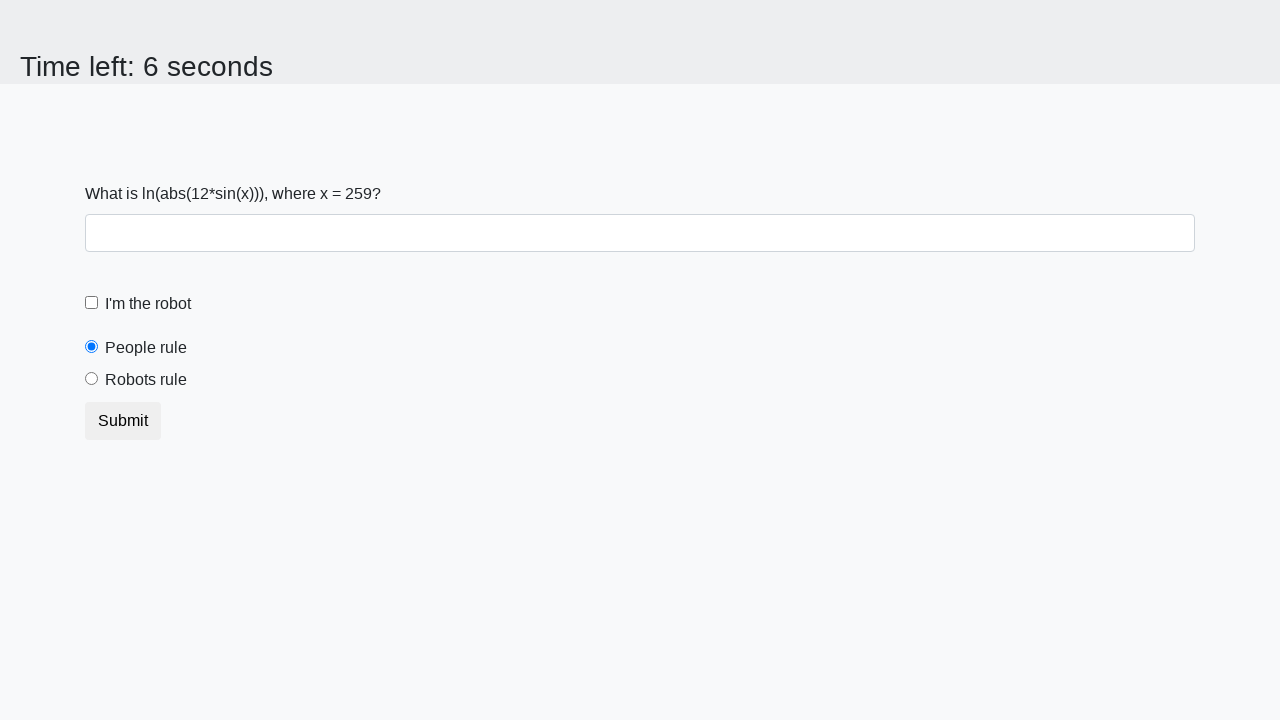

Calculated mathematical answer using formula log(|12*sin(259)|): 2.4683637514234844
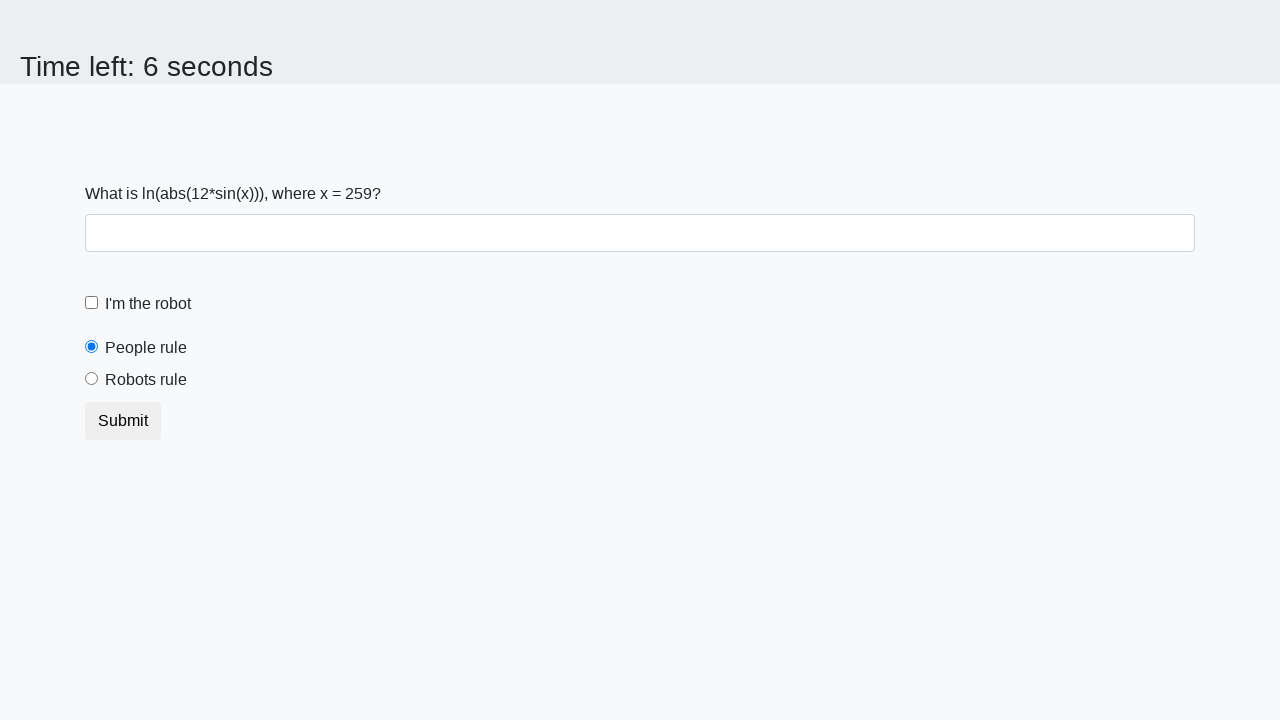

Filled answer field with calculated value: 2.4683637514234844 on #answer
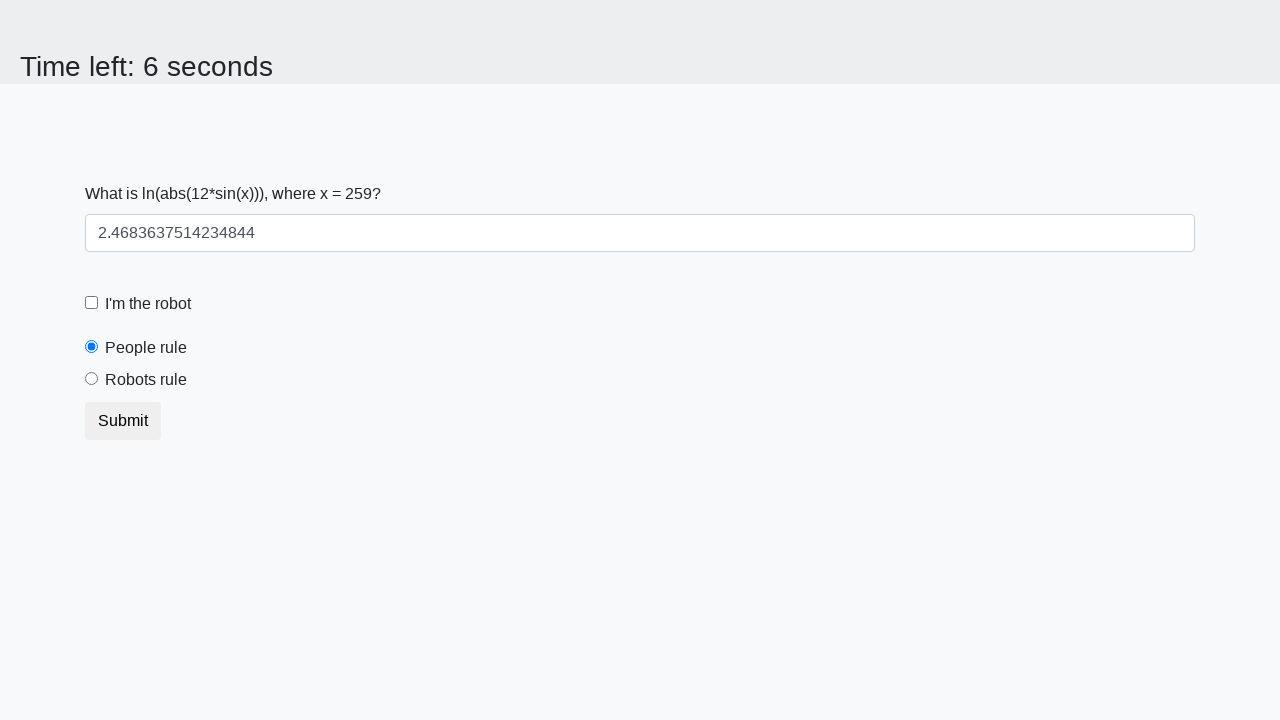

Clicked the robot checkbox at (92, 303) on #robotCheckbox
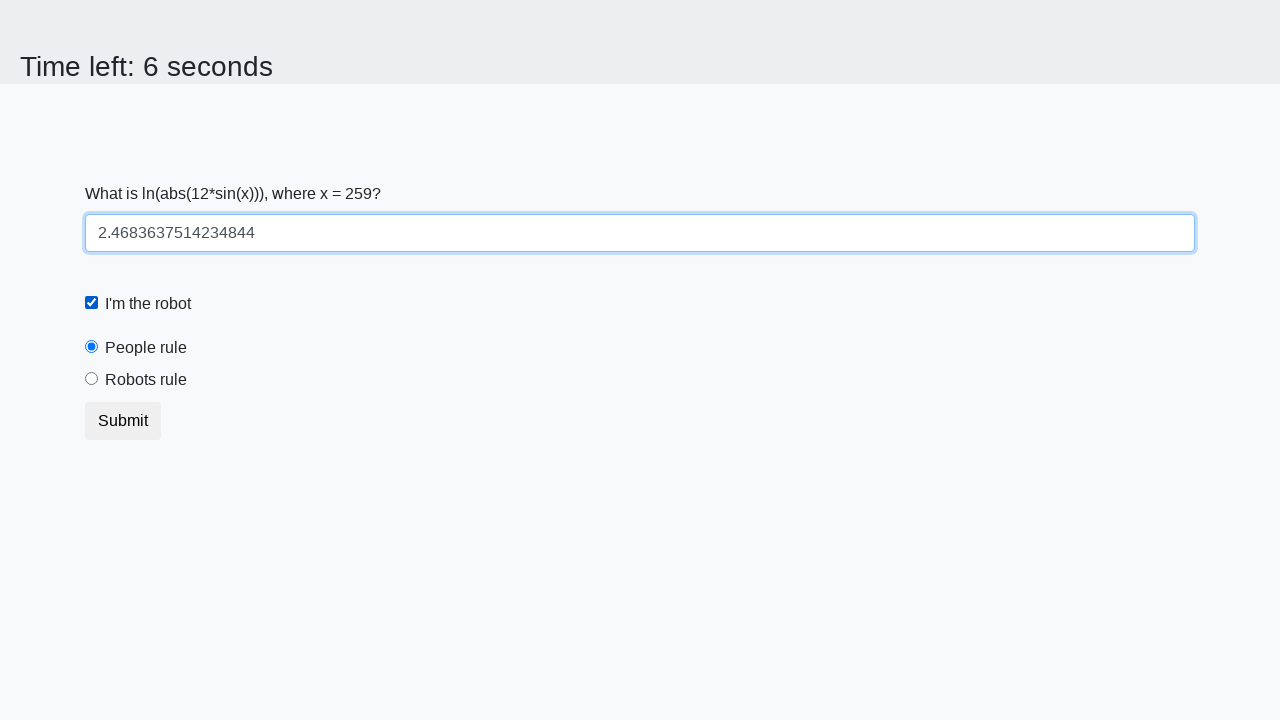

Clicked the robots rule radio button at (92, 379) on #robotsRule
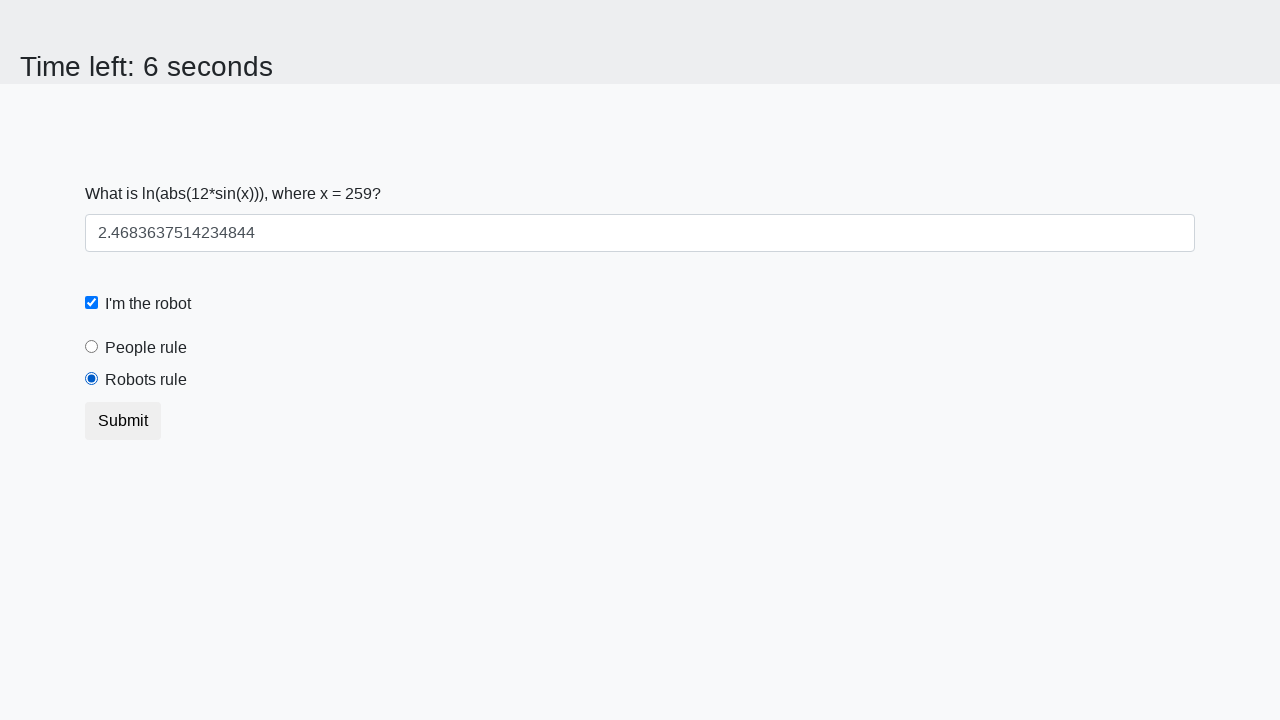

Clicked submit button to submit the form at (123, 421) on button
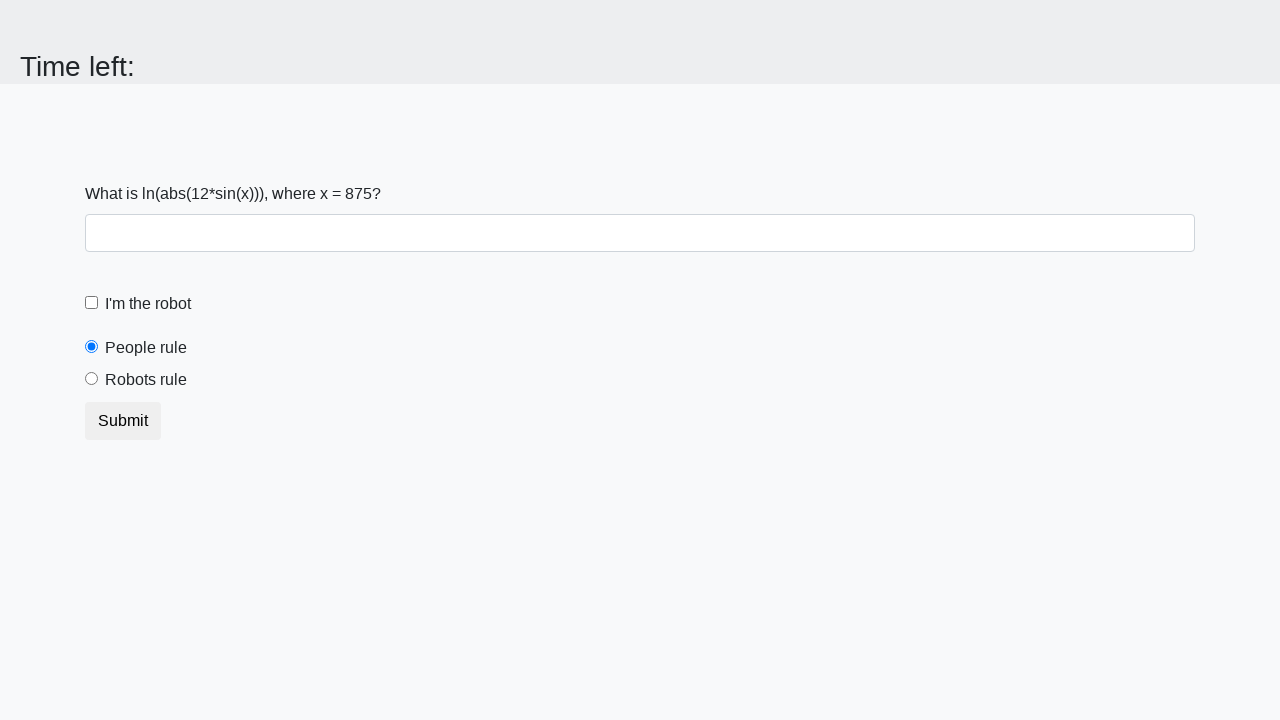

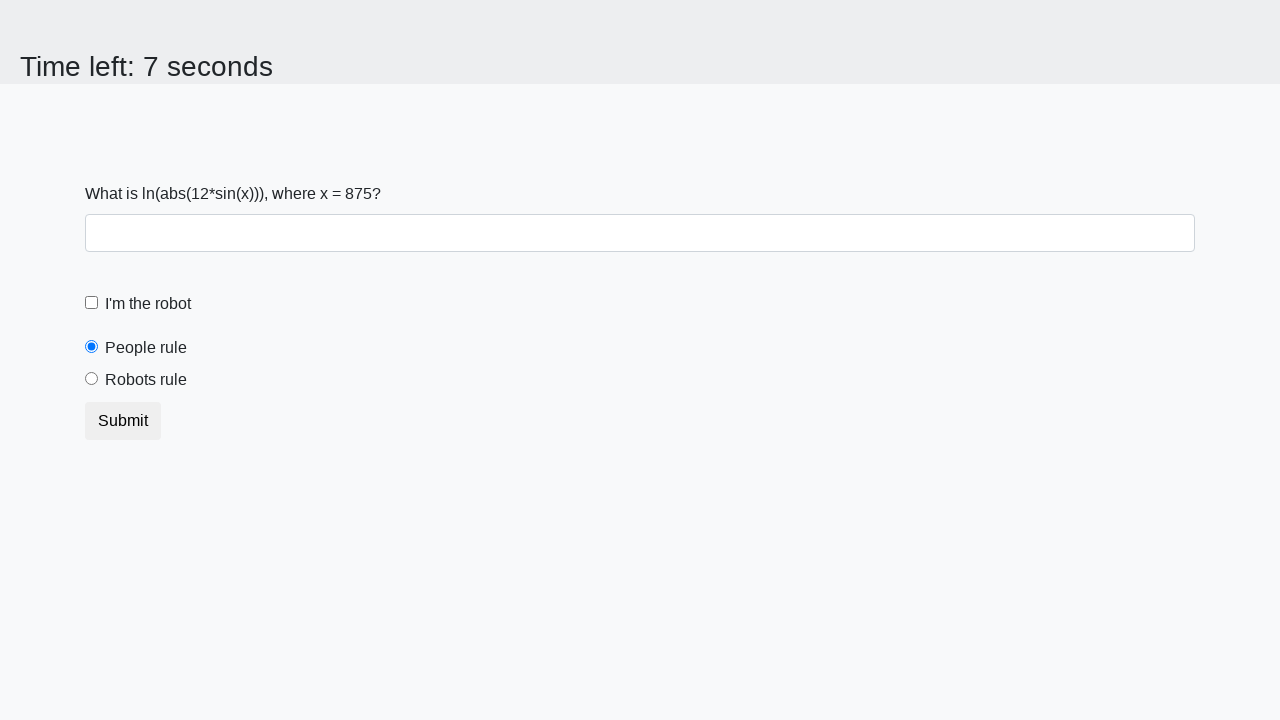